Tests that edits are cancelled when pressing Escape key

Starting URL: https://demo.playwright.dev/todomvc

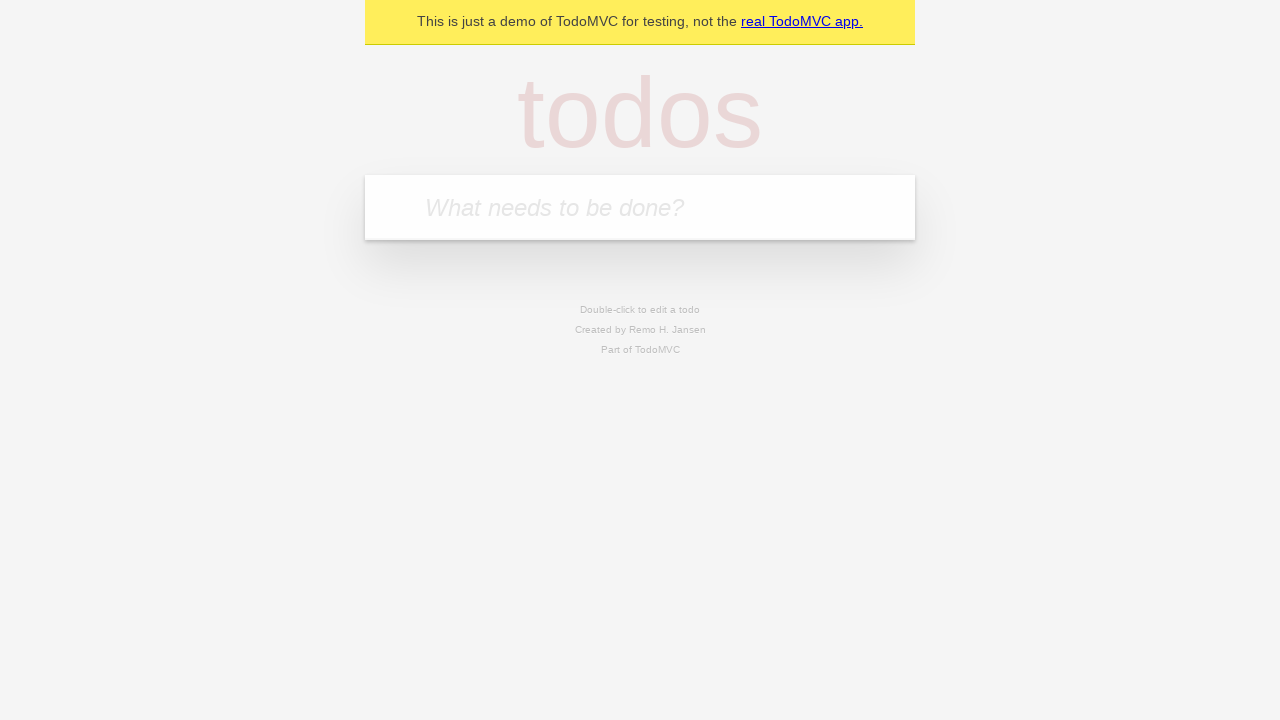

Filled first todo input with 'buy some cheese' on .new-todo
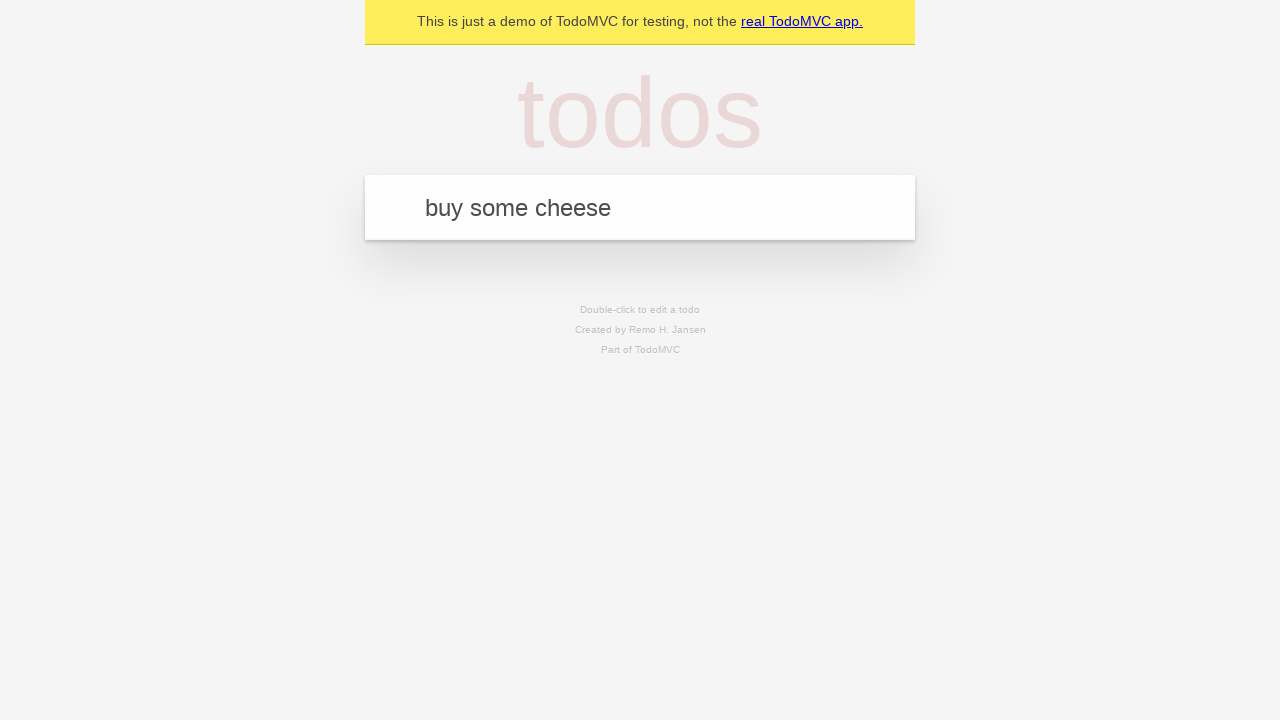

Pressed Enter to create first todo on .new-todo
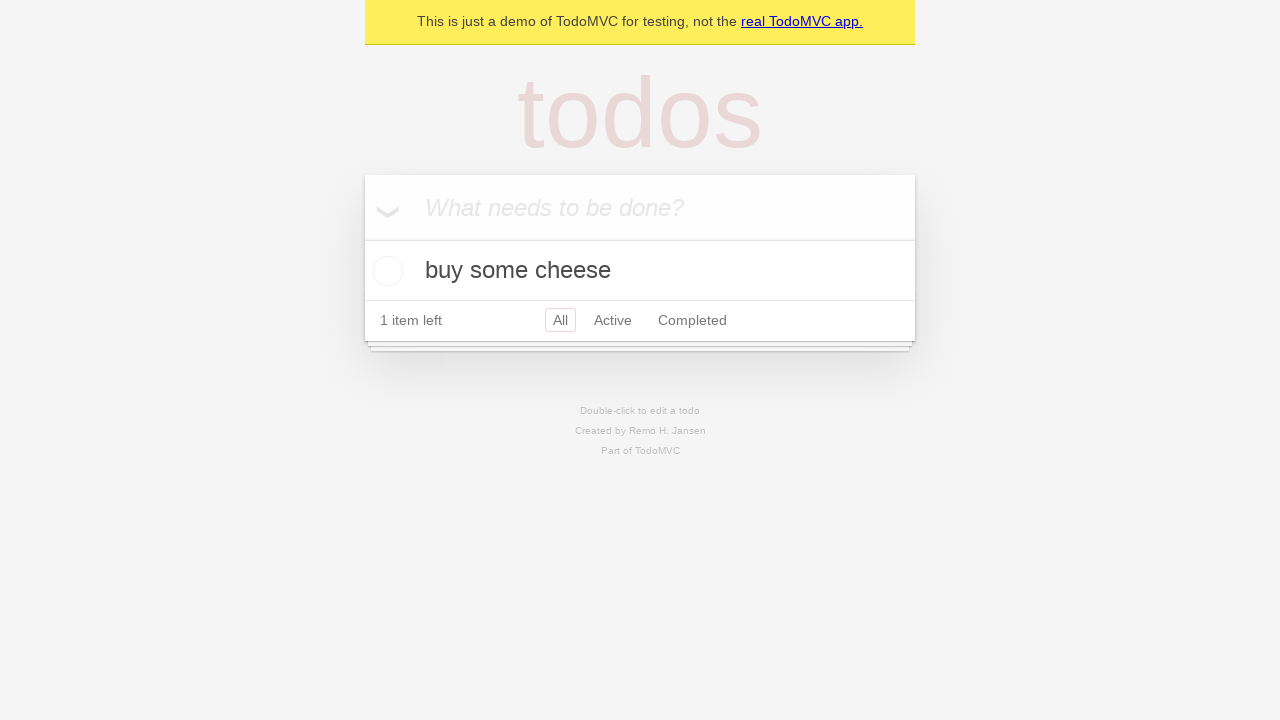

Filled second todo input with 'feed the cat' on .new-todo
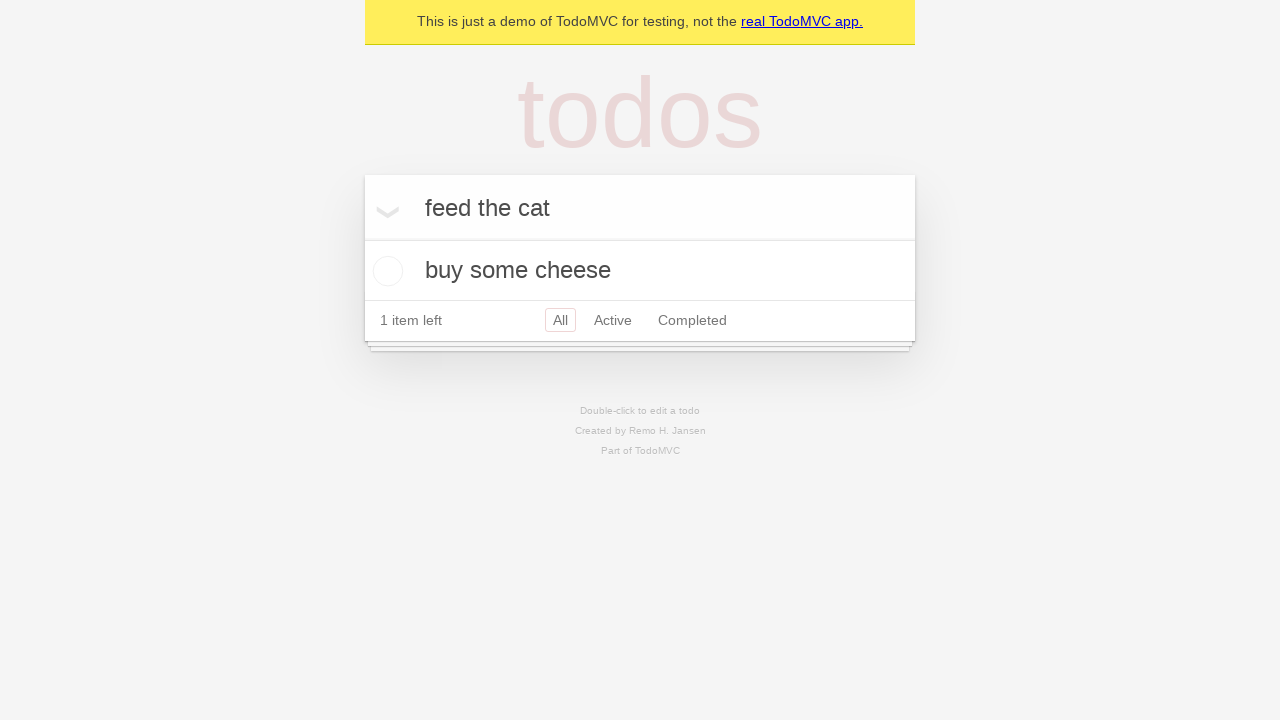

Pressed Enter to create second todo on .new-todo
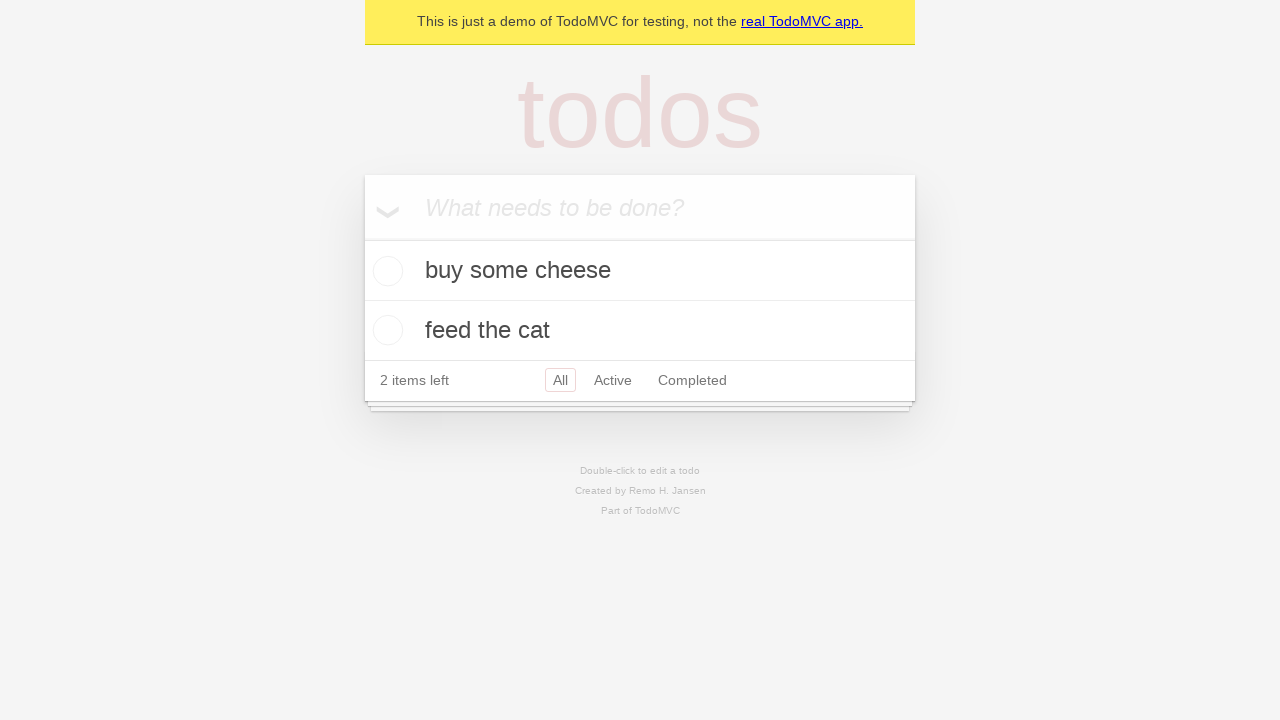

Filled third todo input with 'book a doctors appointment' on .new-todo
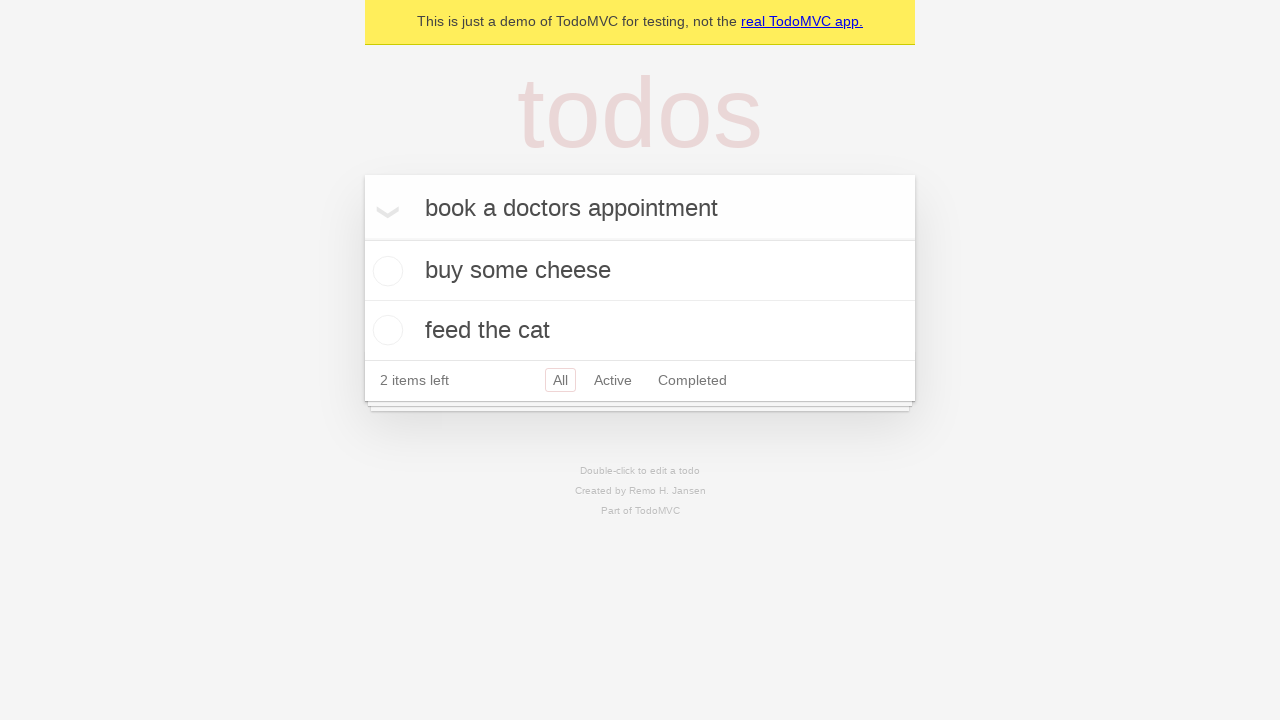

Pressed Enter to create third todo on .new-todo
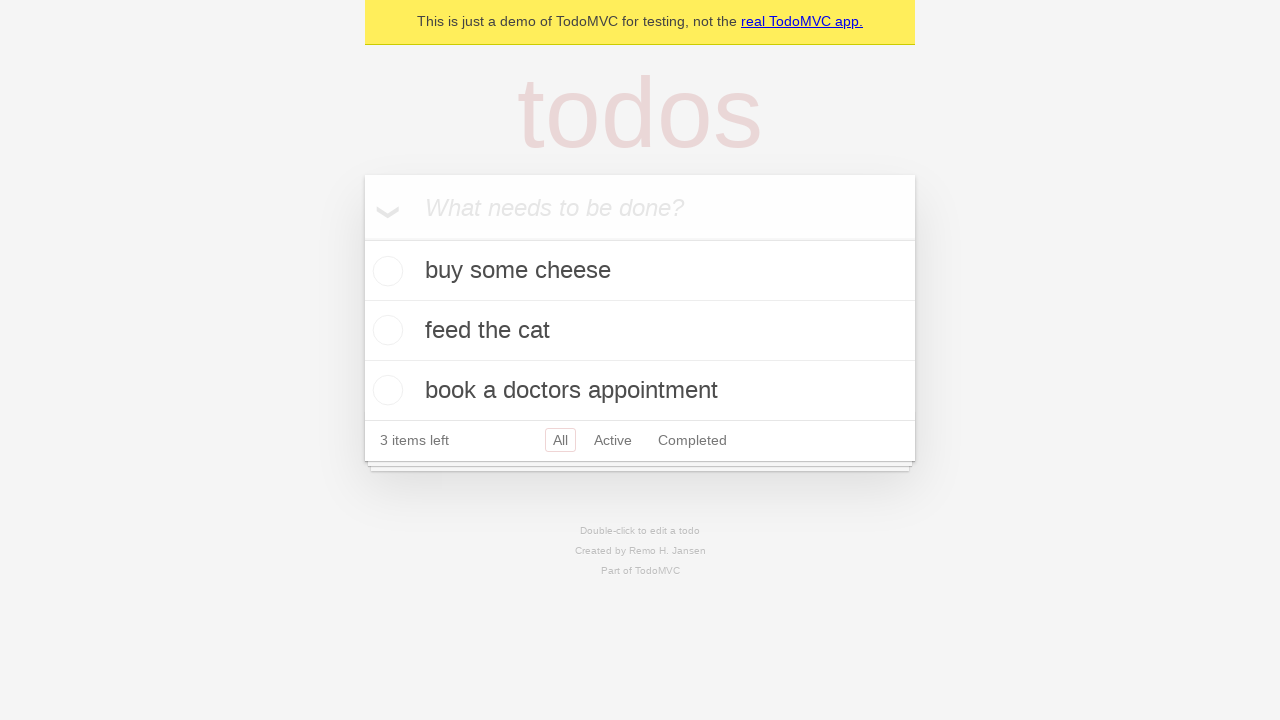

Double-clicked second todo to enter edit mode at (640, 331) on .todo-list li >> nth=1
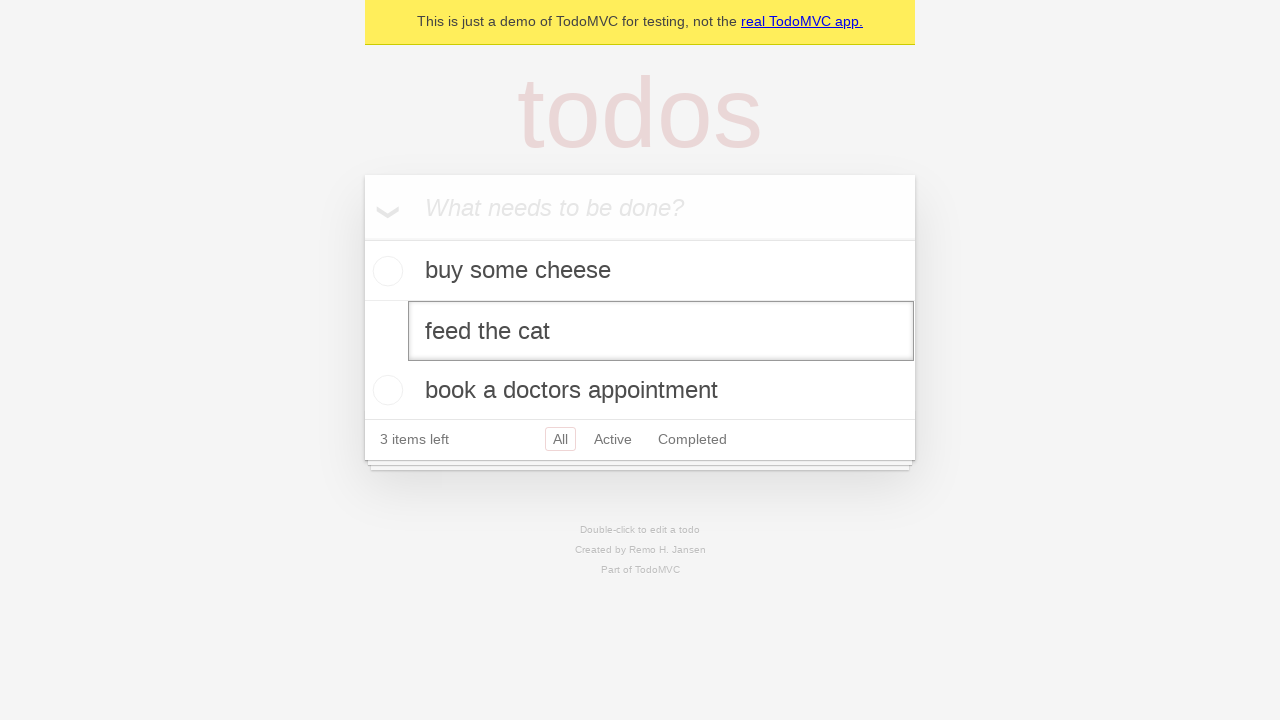

Pressed Escape key to cancel edit on .todo-list li >> nth=1 >> .edit
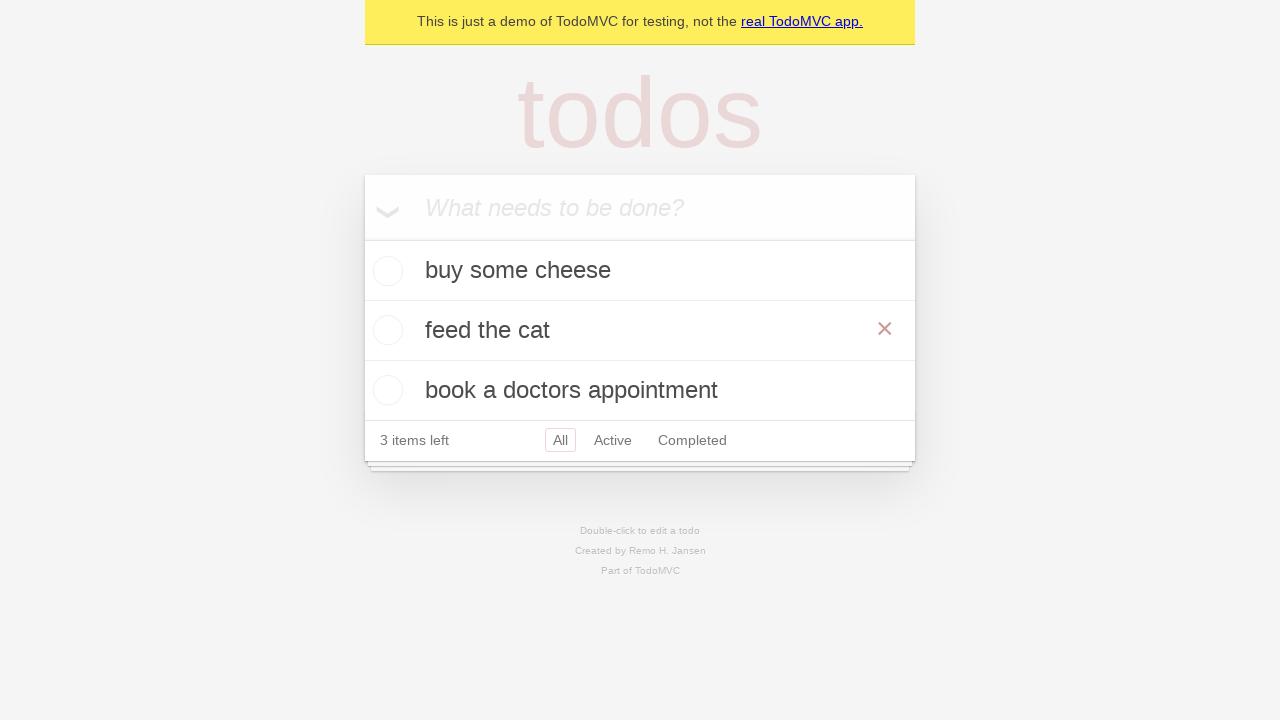

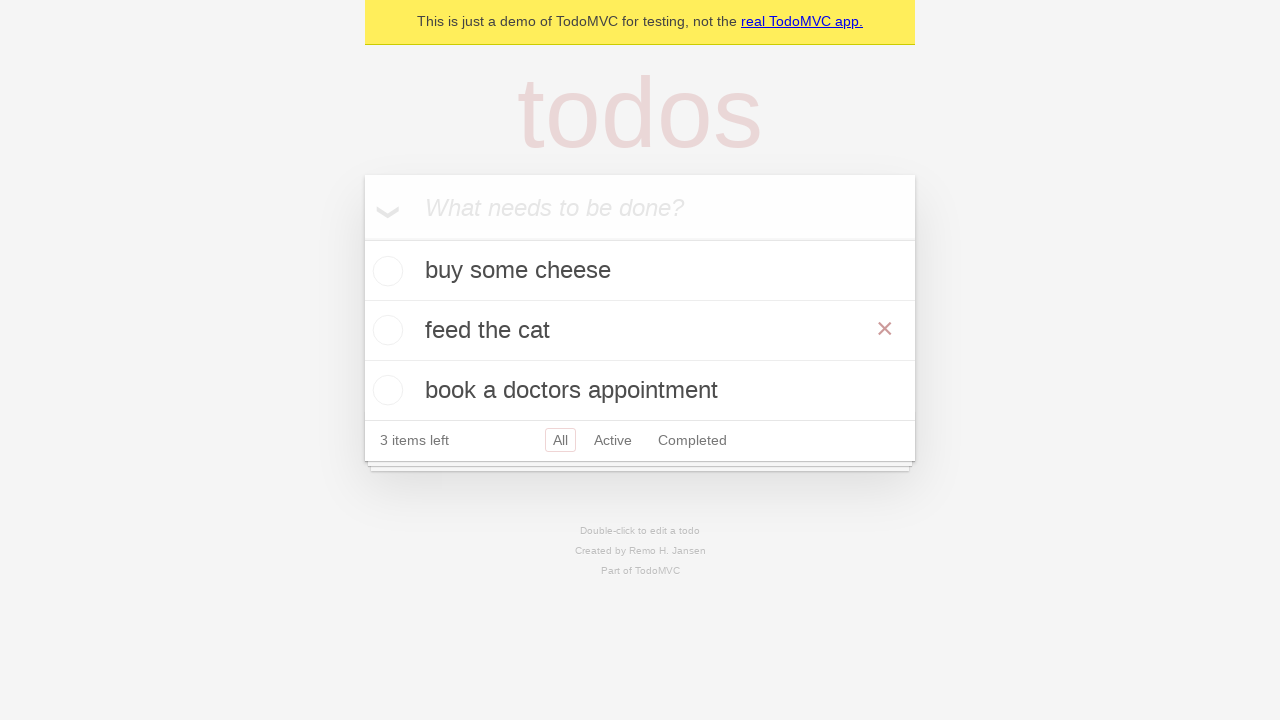